Tests JavaScript prompt dialog handling by clicking a button to trigger a prompt, entering text into it, and accepting the prompt.

Starting URL: https://the-internet.herokuapp.com/javascript_alerts

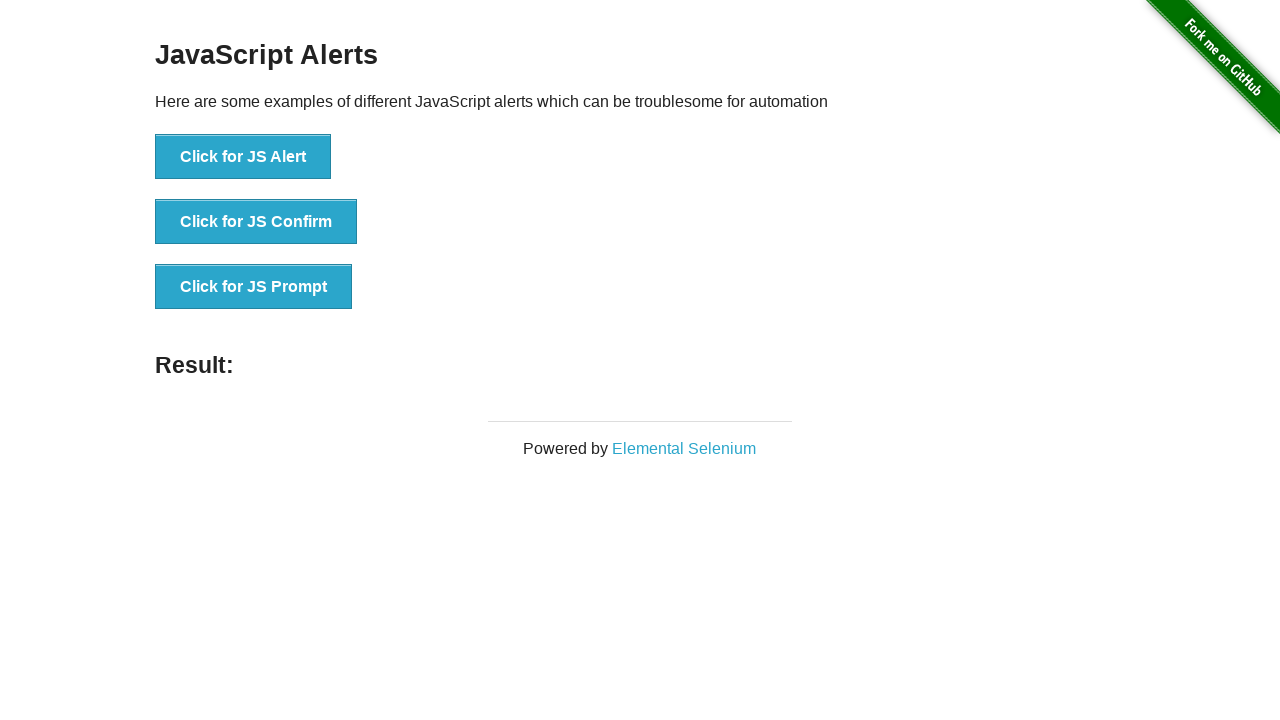

Clicked 'Click for JS Prompt' button to trigger JavaScript prompt dialog at (254, 287) on xpath=//button[text()='Click for JS Prompt']
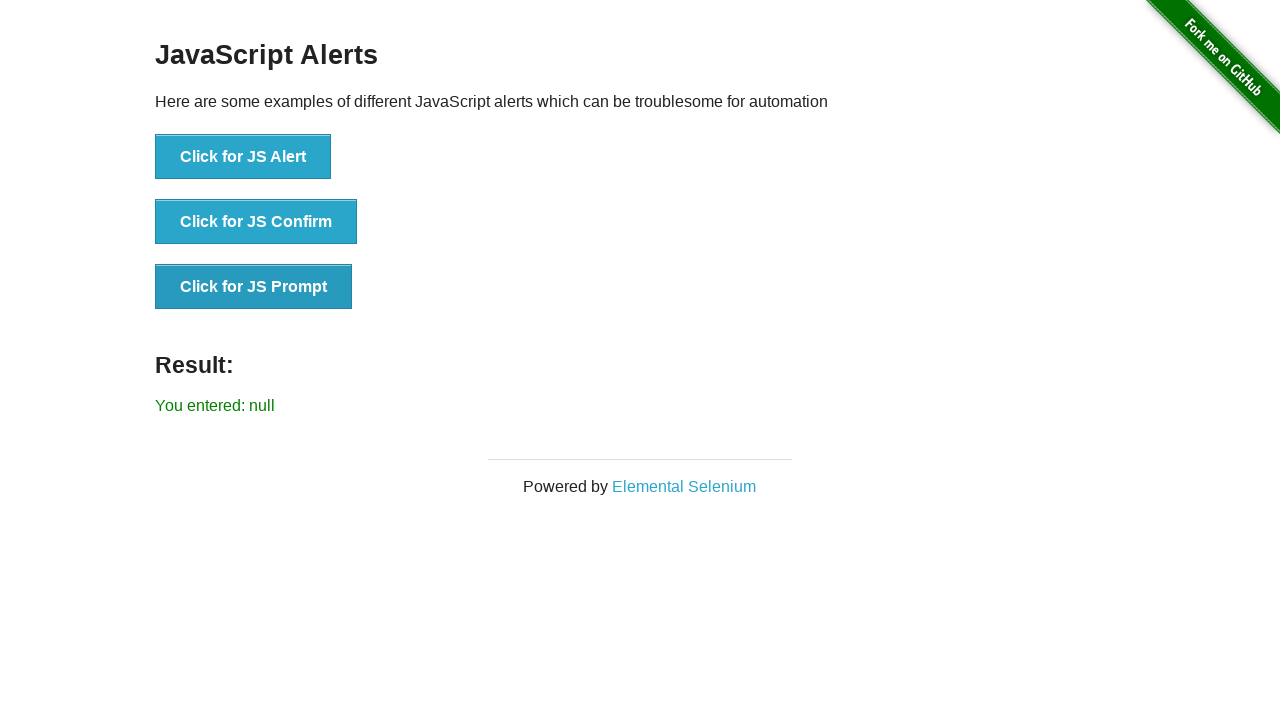

Registered dialog handler to accept prompt with text 'abcd'
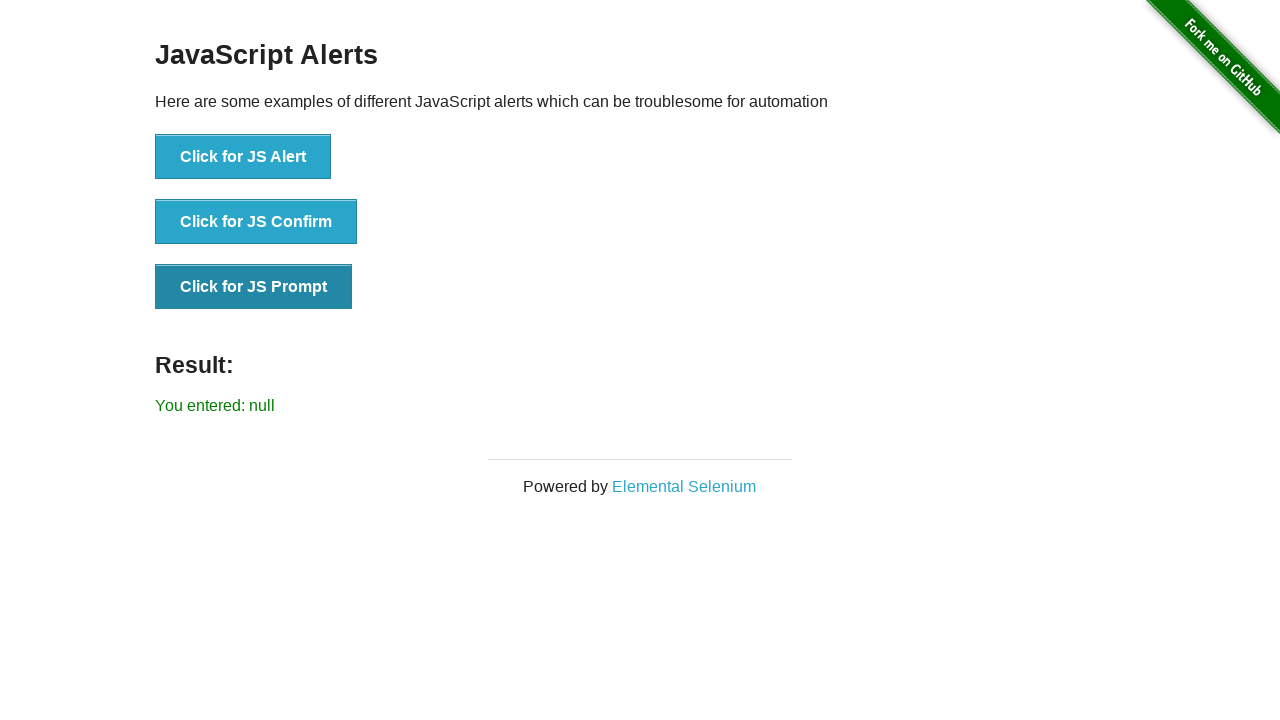

Clicked 'Click for JS Prompt' button again to trigger dialog with handler at (254, 287) on xpath=//button[text()='Click for JS Prompt']
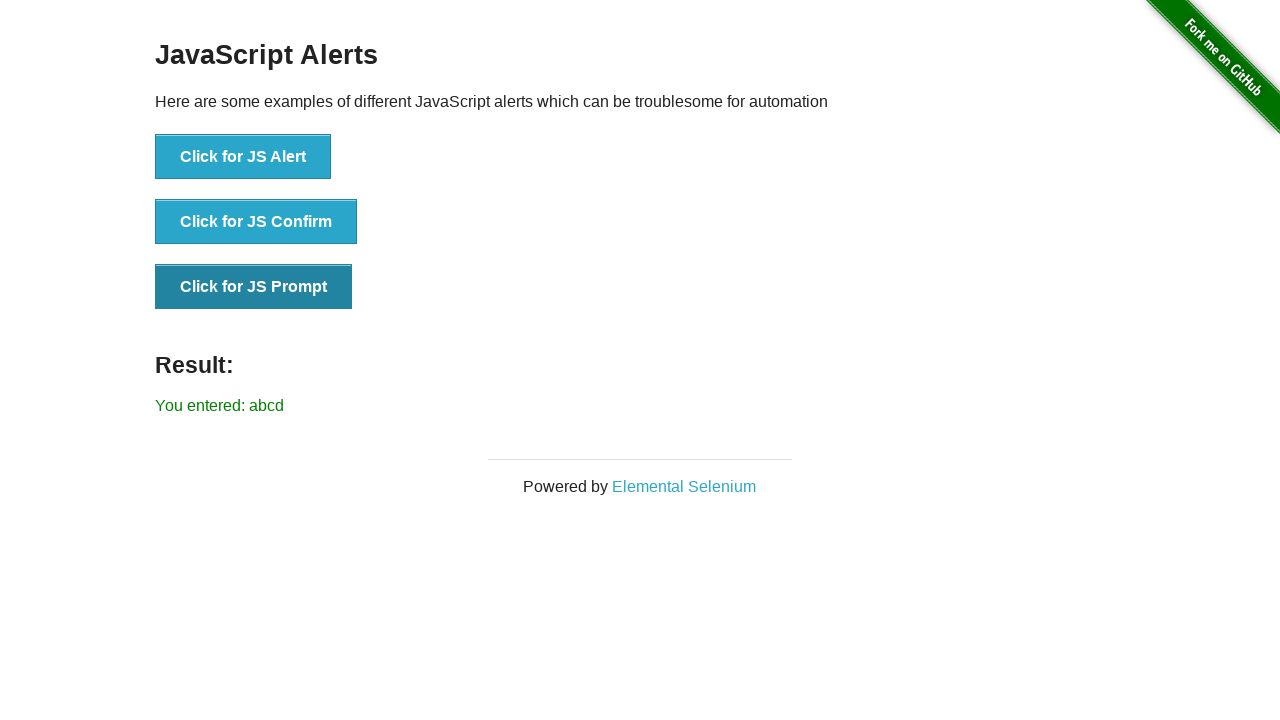

Prompt result displayed on page
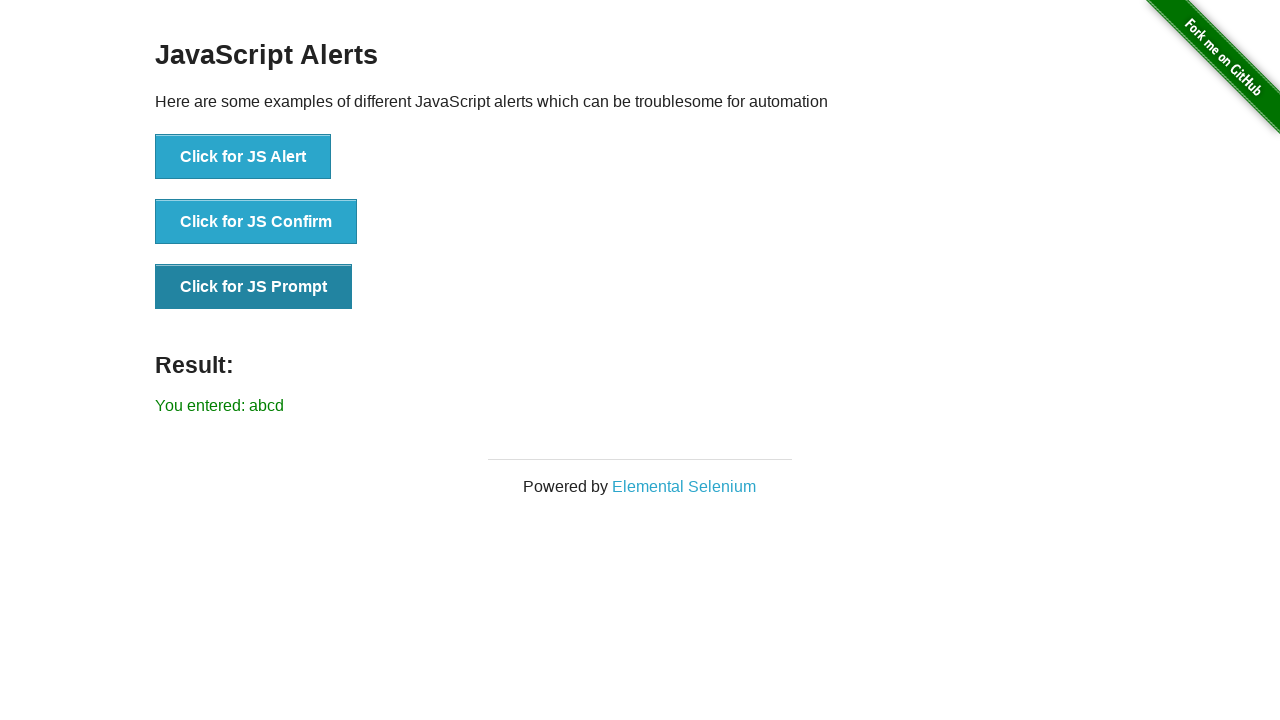

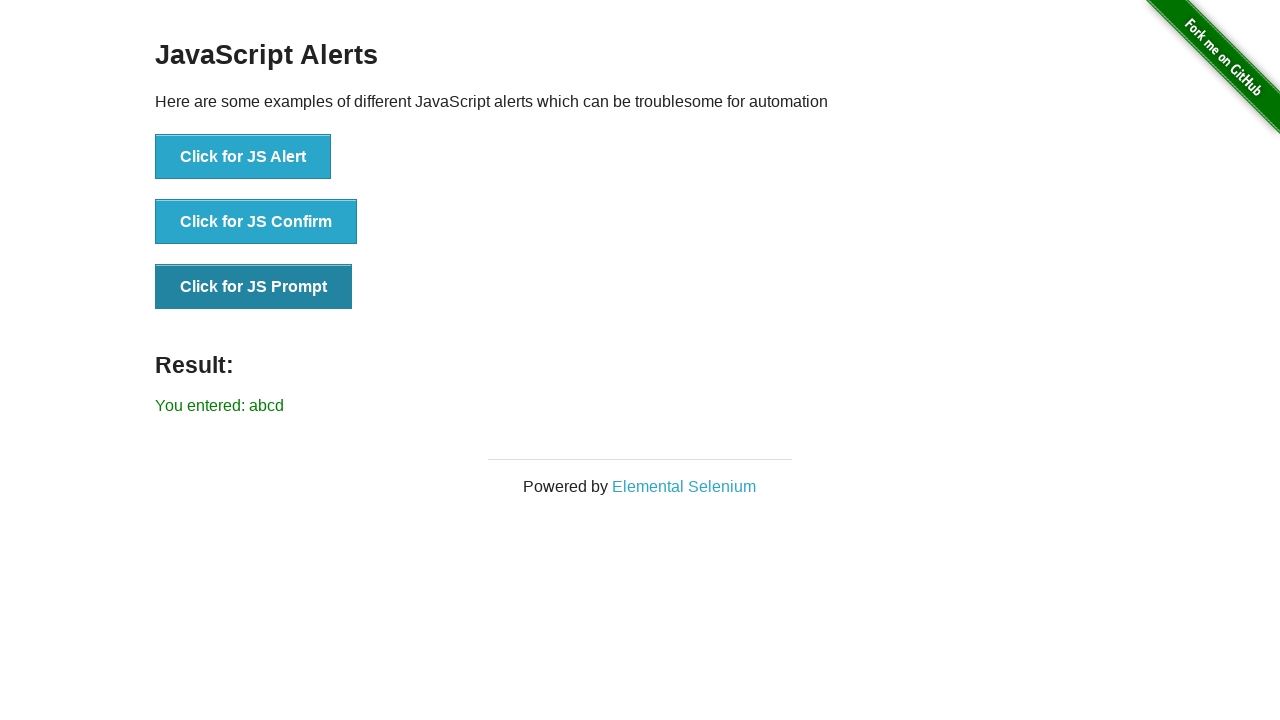